Tests dynamic controls functionality by navigating to the Dynamic Controls page, clicking a checkbox, removing it via button click, waiting for confirmation message, then adding the checkbox back and verifying the confirmation message appears.

Starting URL: https://the-internet.herokuapp.com/

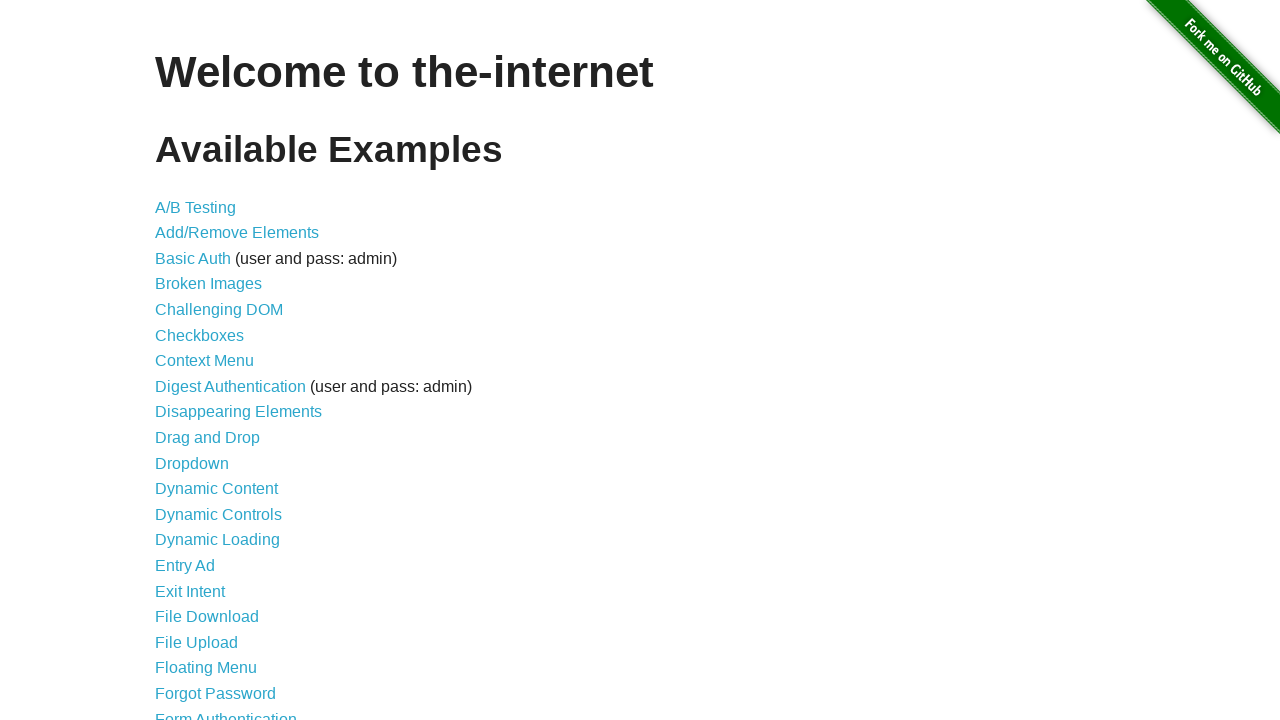

Clicked on Dynamic Controls link at (218, 514) on a:text('Dynamic Controls')
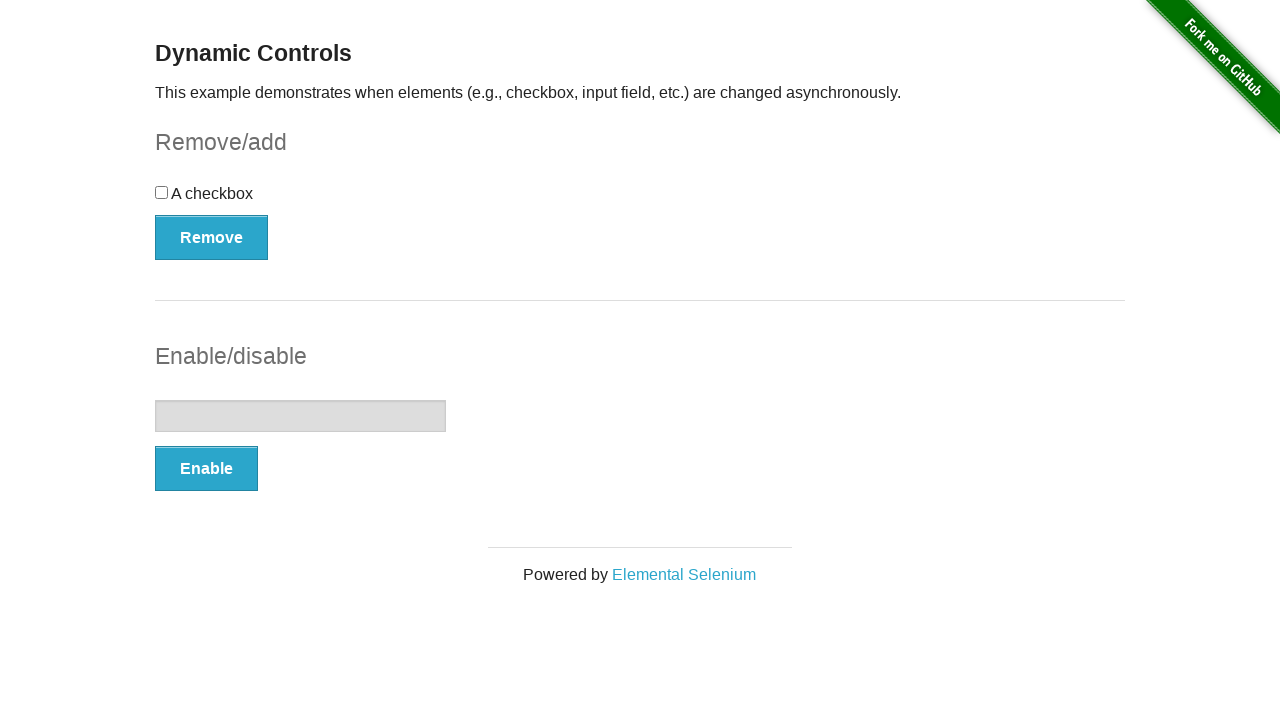

Clicked on the checkbox at (640, 200) on div#checkbox
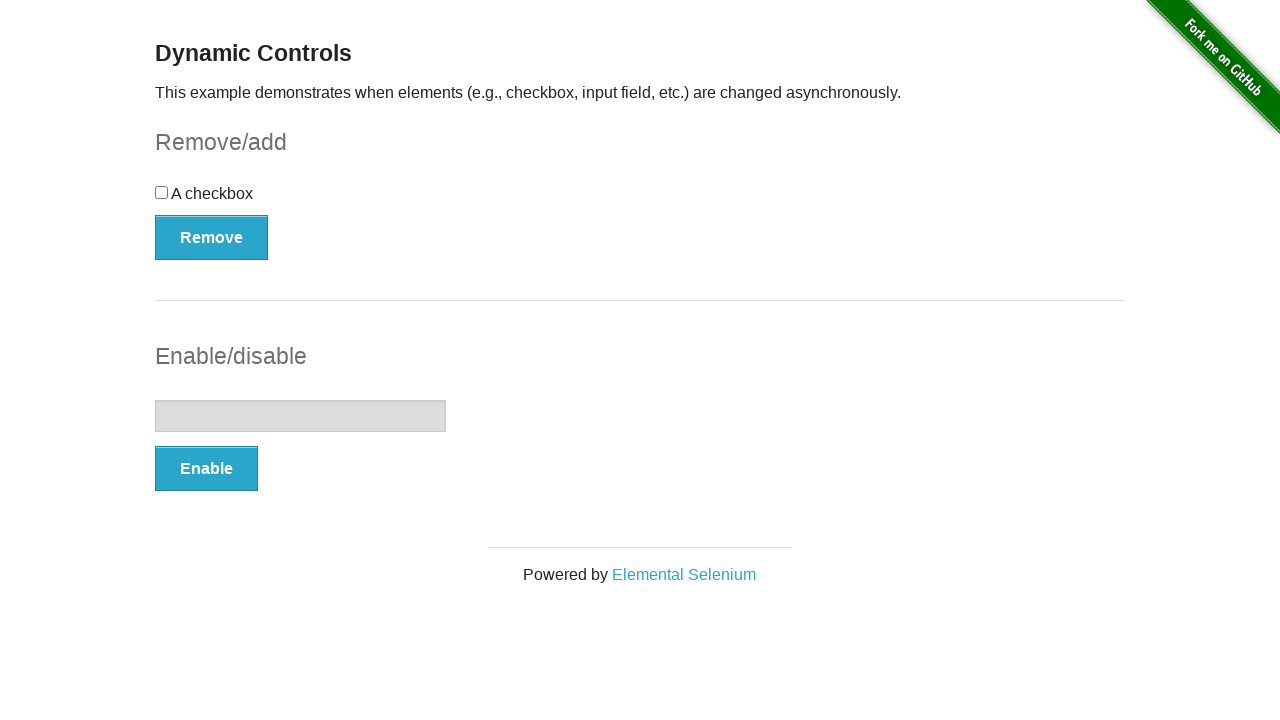

Clicked the Remove button to remove the checkbox at (212, 237) on xpath=//button[@onclick='swapCheckbox()']
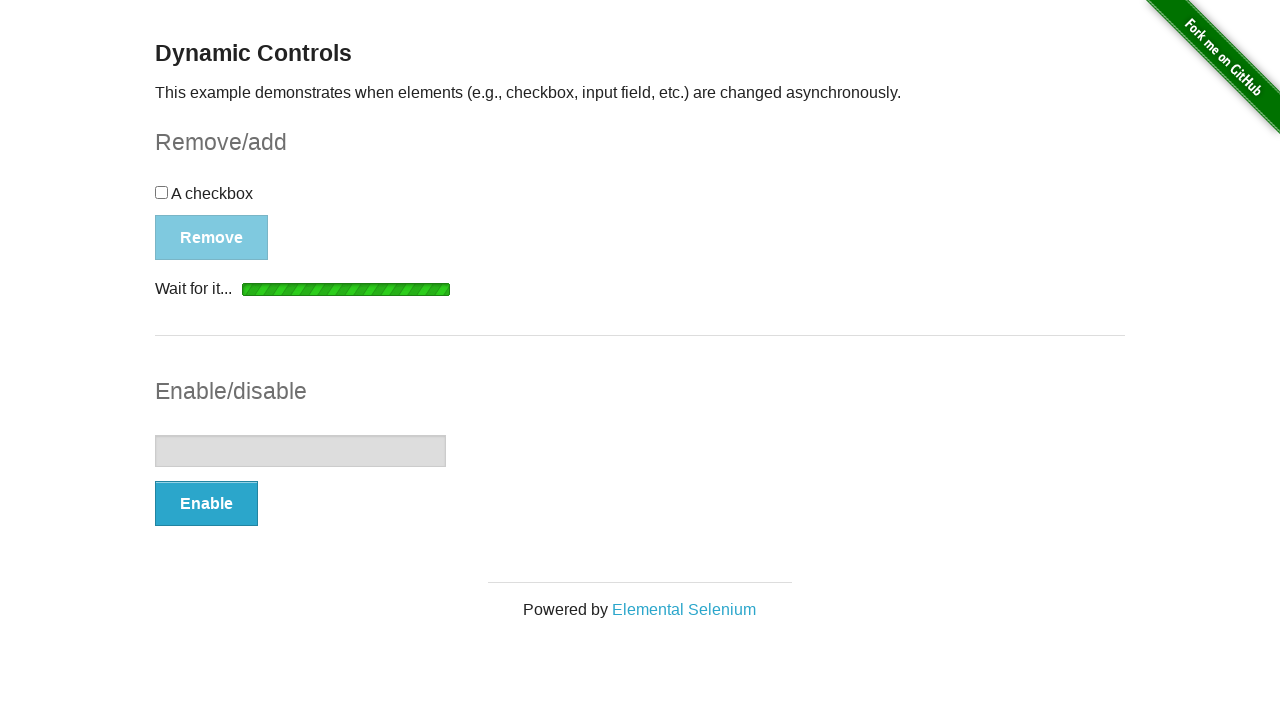

Waited for confirmation message that checkbox was removed
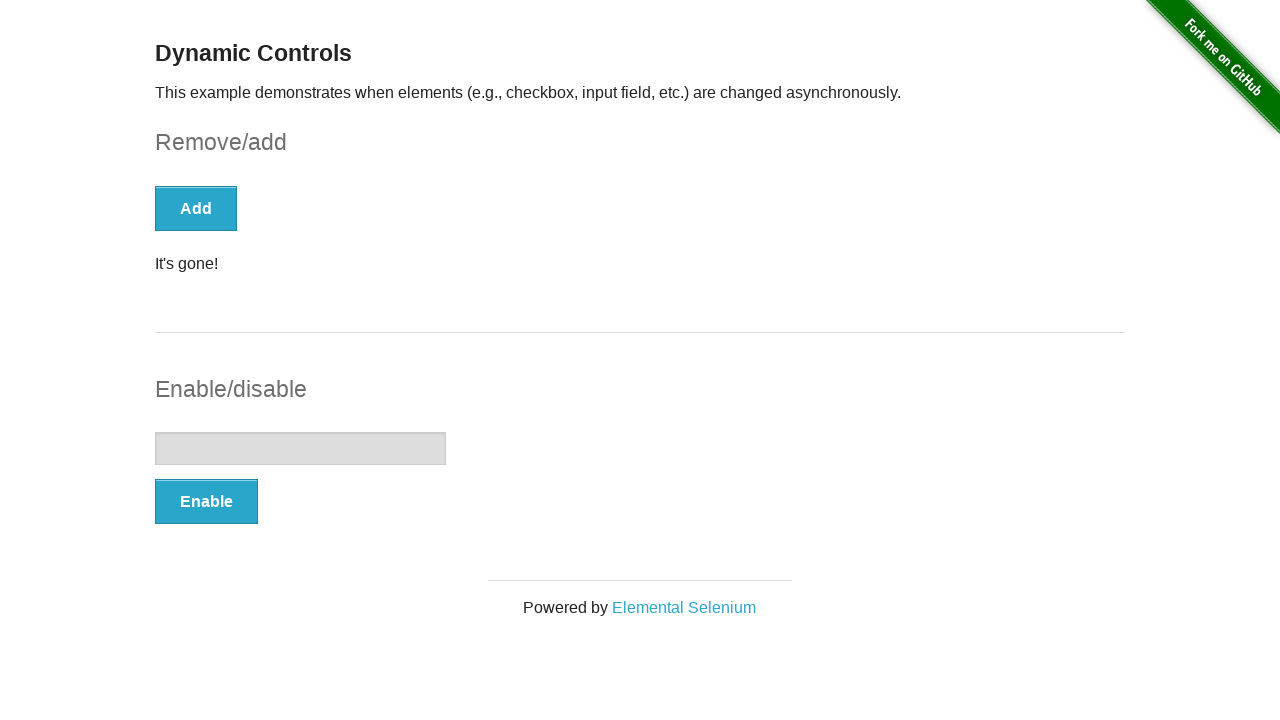

Clicked the Add button to add the checkbox back at (196, 208) on xpath=//button[@onclick='swapCheckbox()']
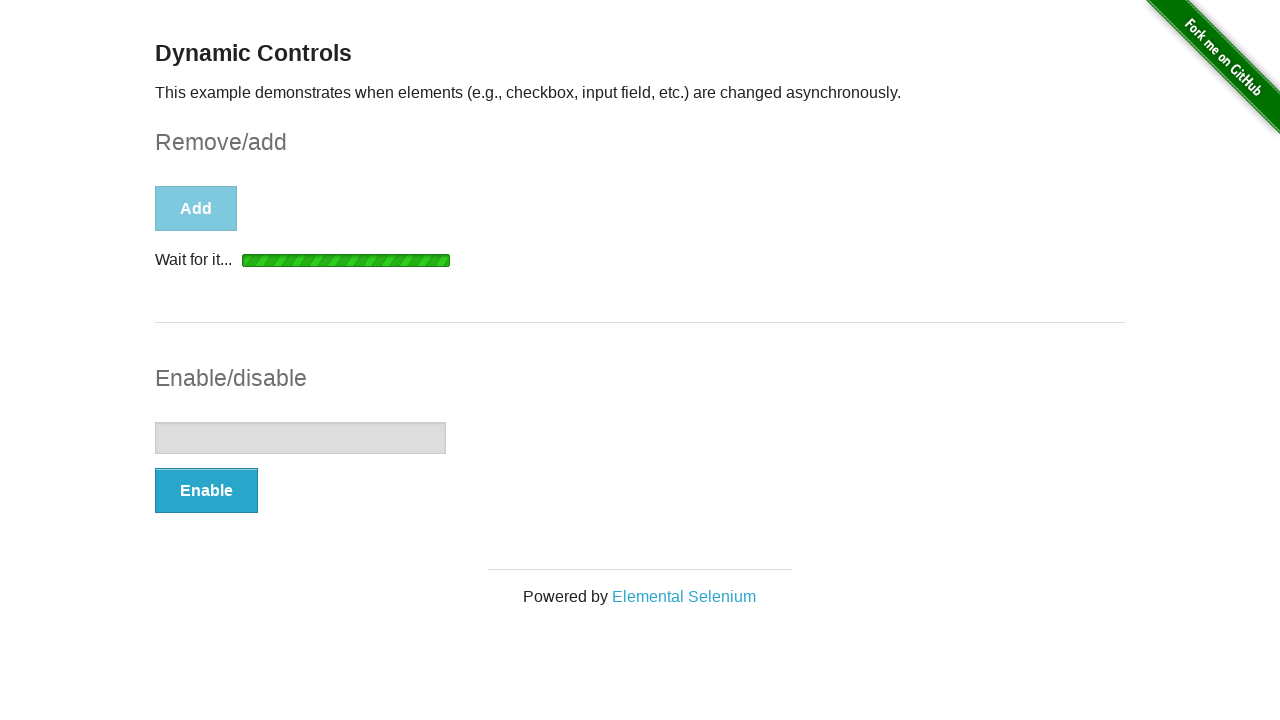

Waited for confirmation message that checkbox was added back
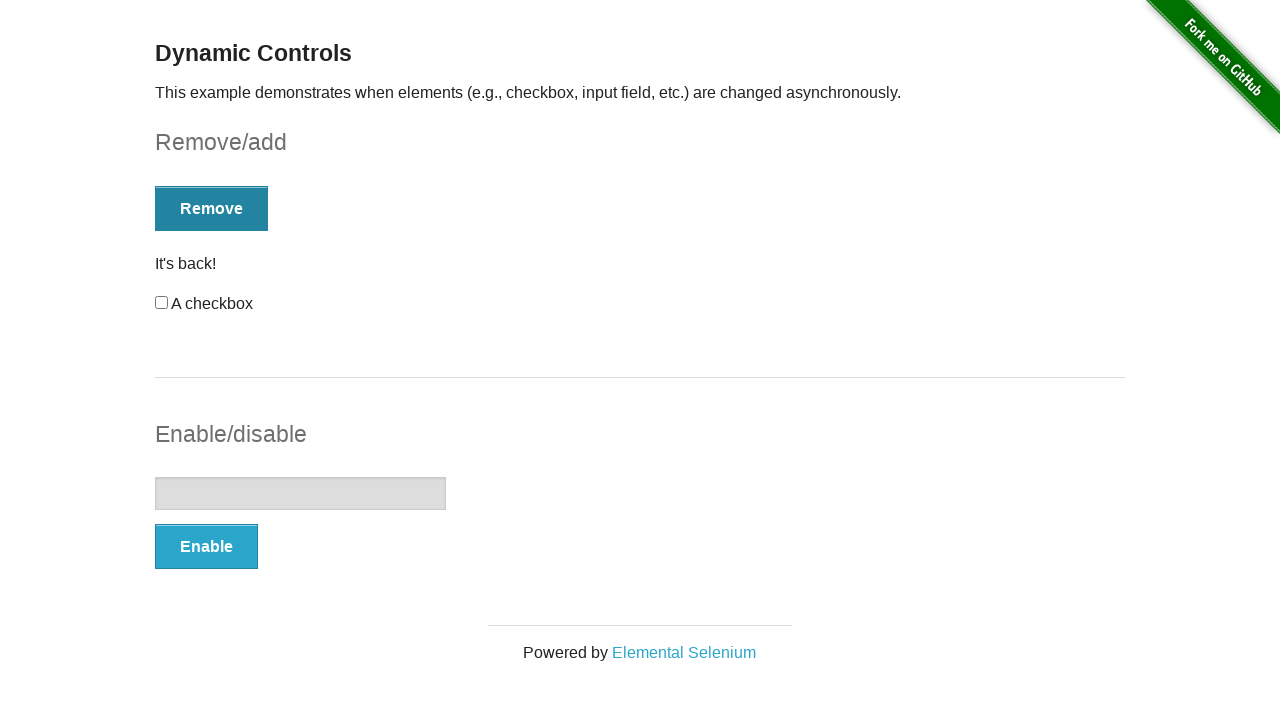

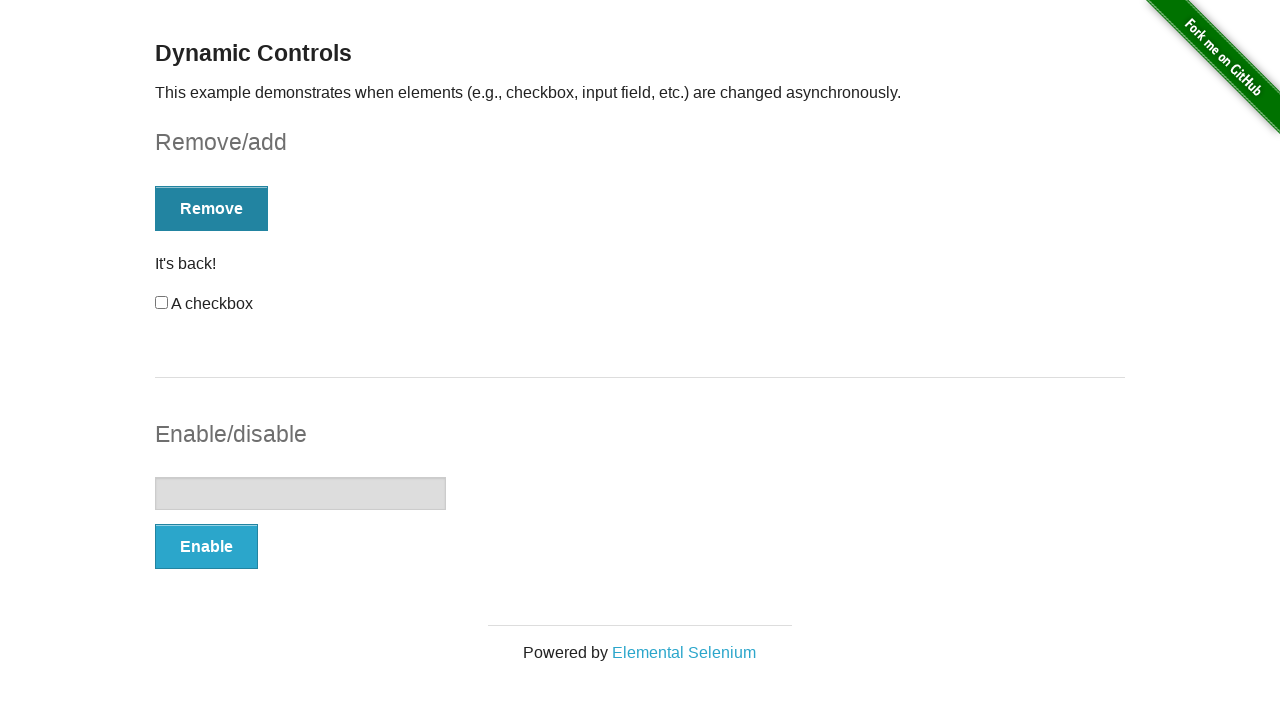